Tests clicking on a link element that is positioned near the "Add/Remove Elements" link on the page

Starting URL: https://the-internet.herokuapp.com/

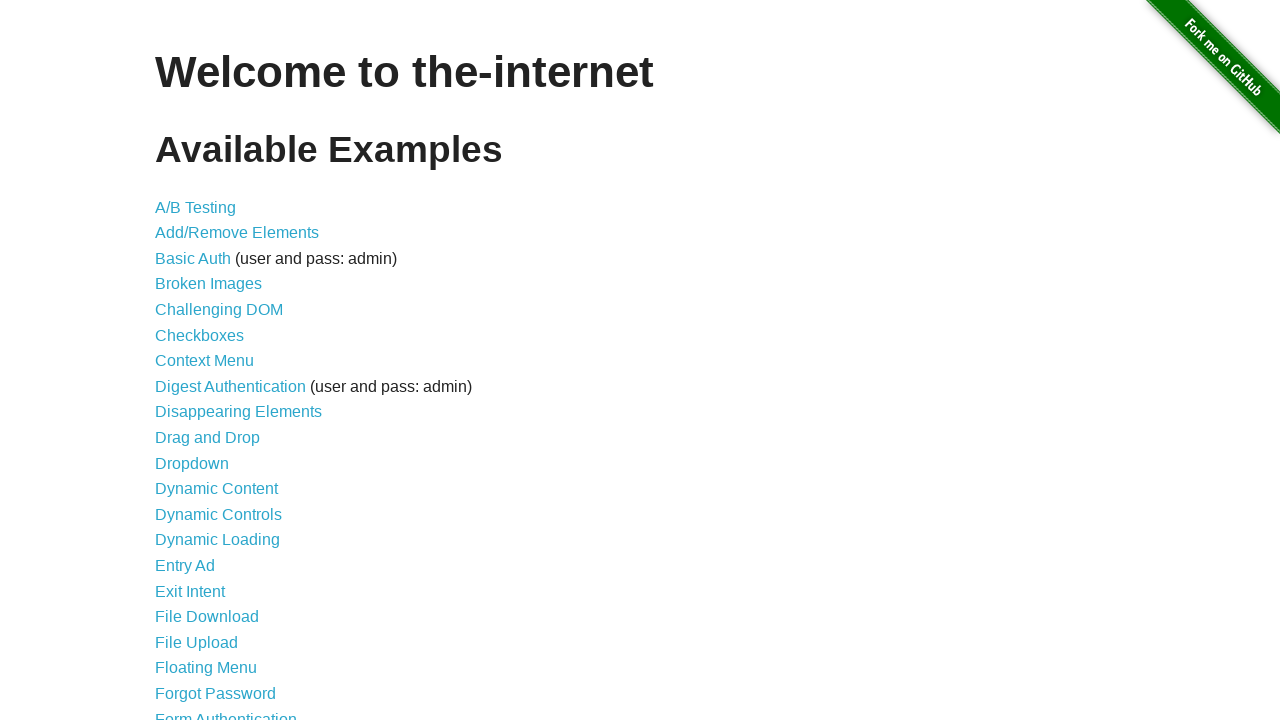

Clicked the Add/Remove Elements link at (237, 233) on a[href='/add_remove_elements/']
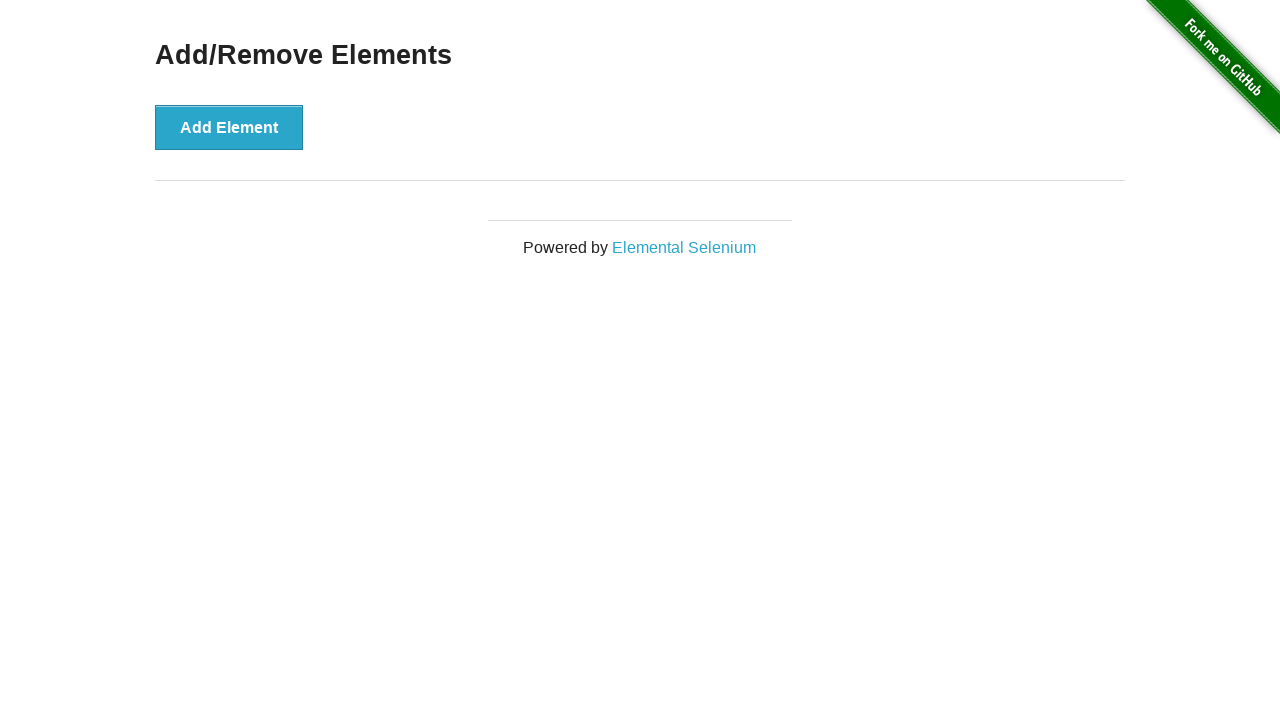

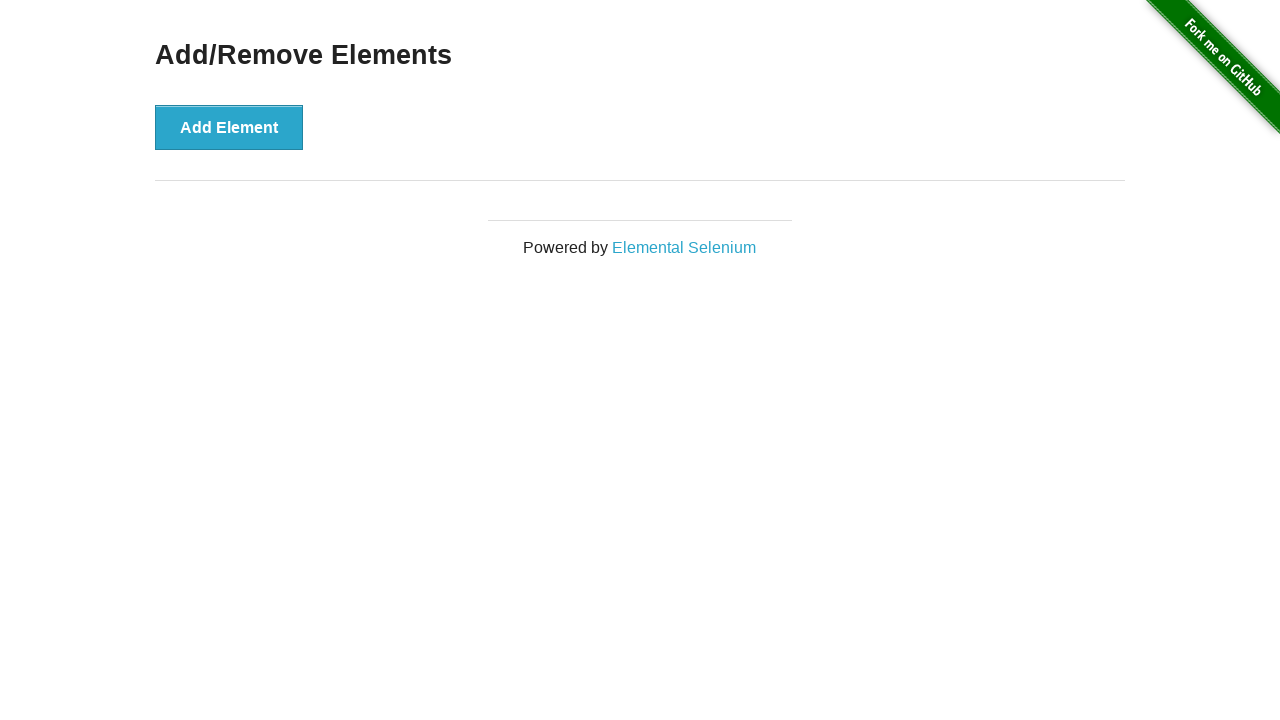